Tests a button that becomes clickable after a delay, then verifies a success message appears after clicking

Starting URL: http://suninjuly.github.io/wait2.html

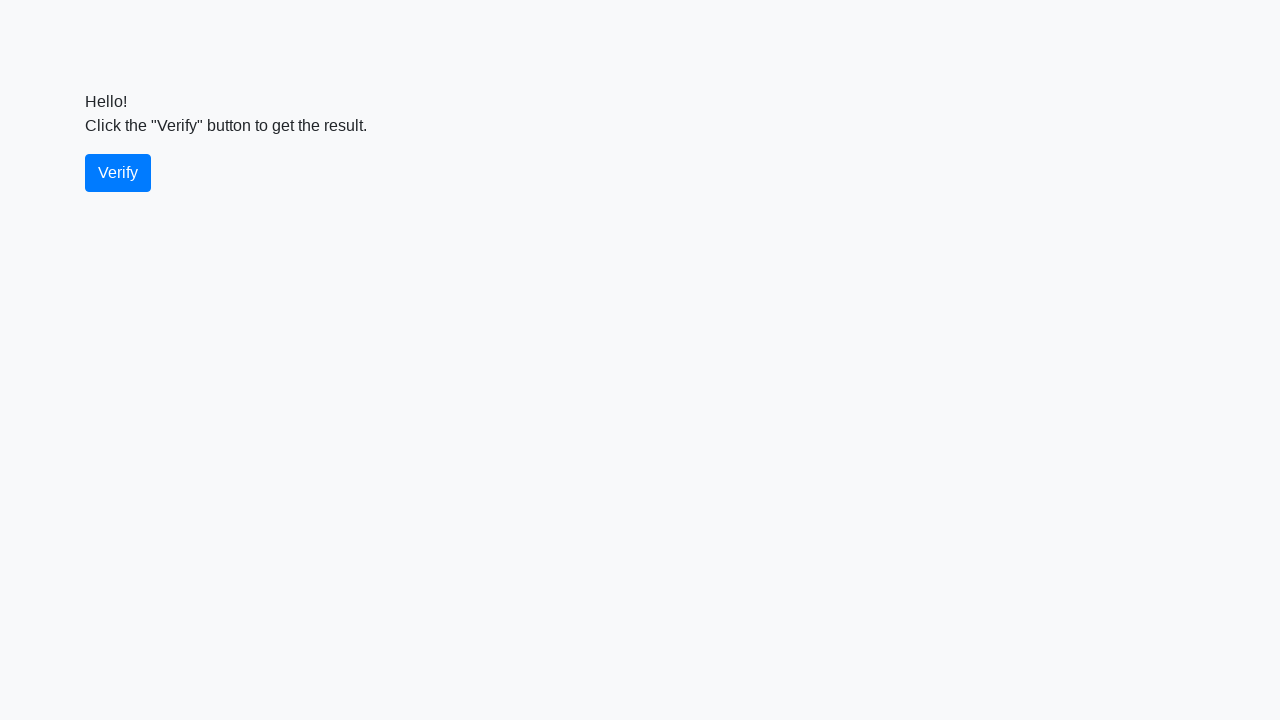

Button #verify became visible and enabled after delay
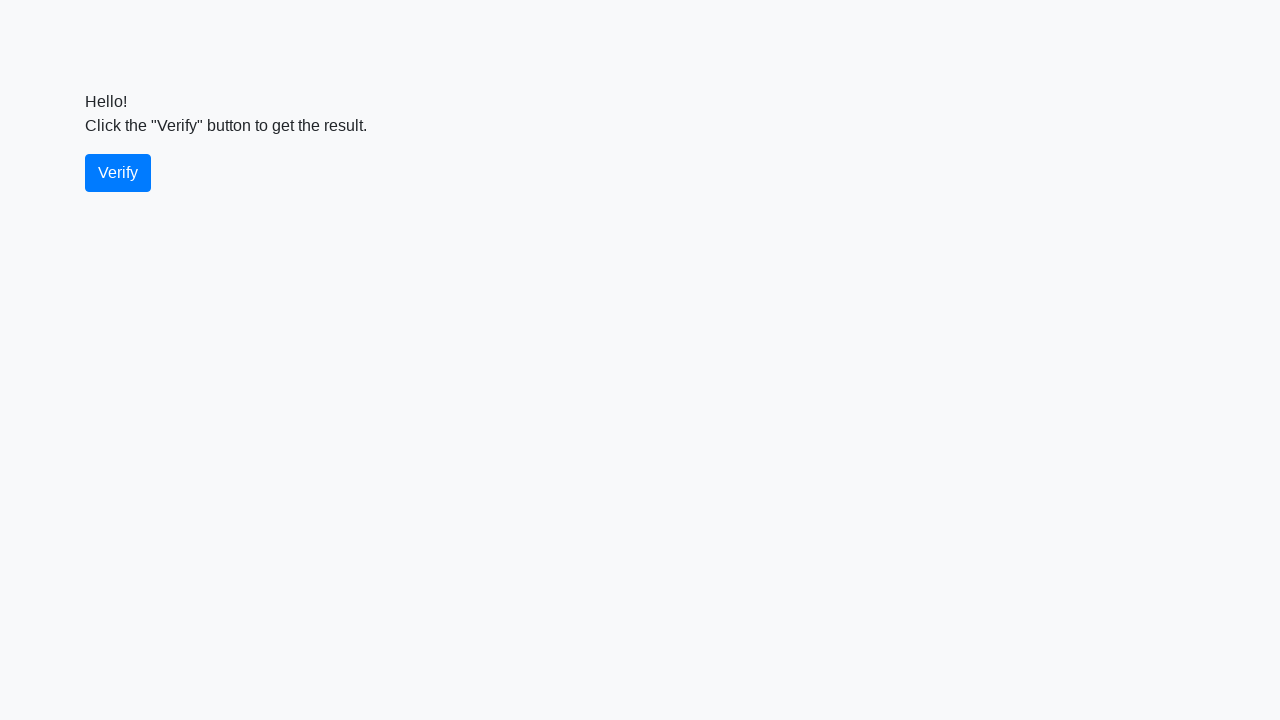

Clicked the #verify button at (118, 173) on #verify
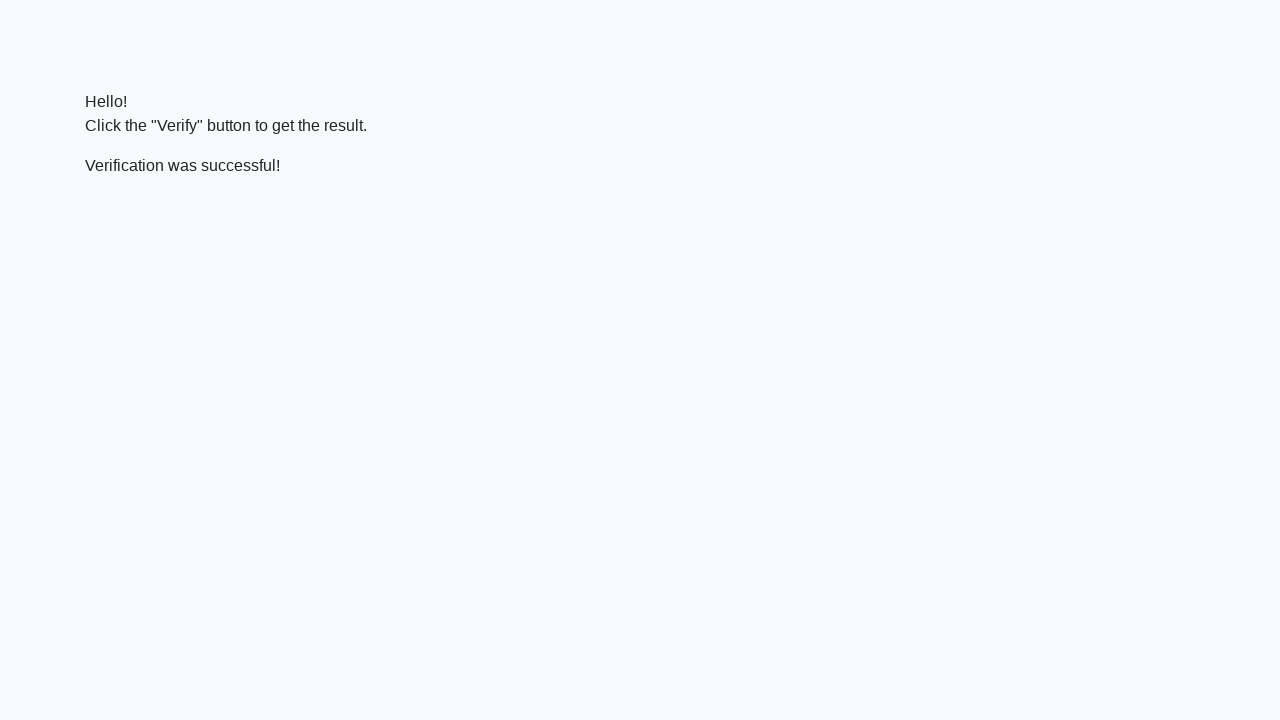

Success message #verify_message appeared on page
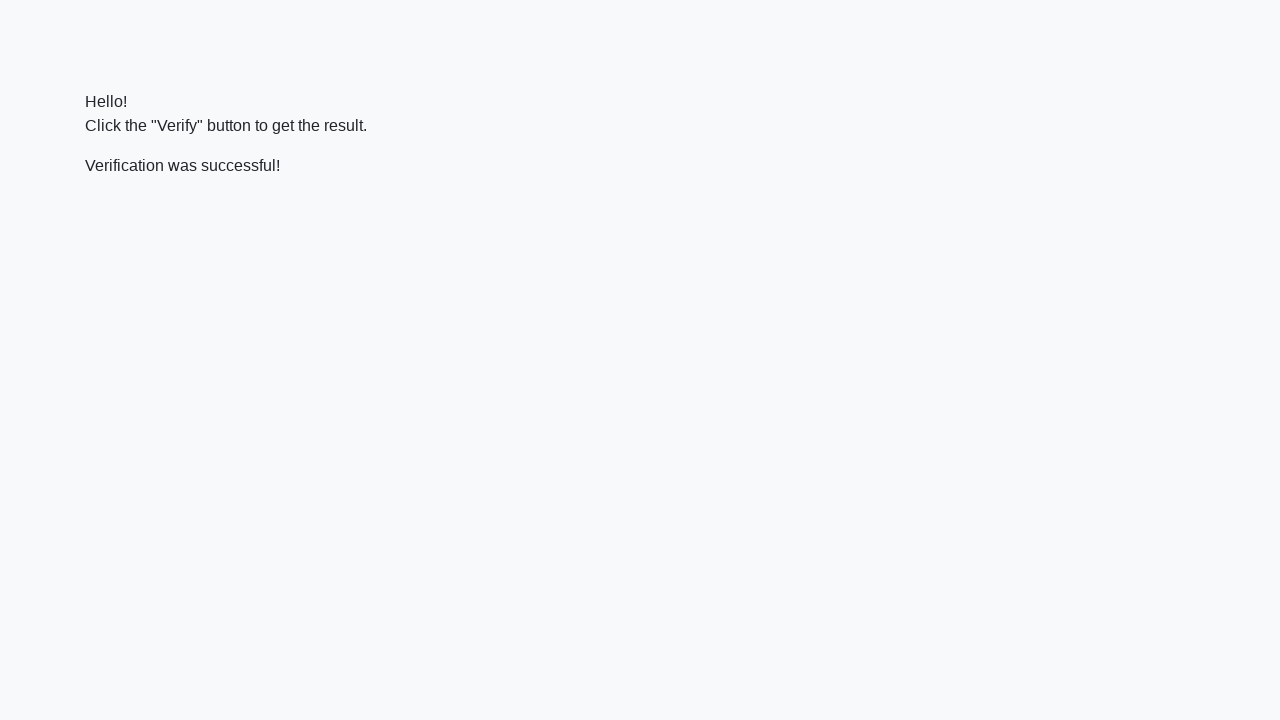

Retrieved success message text: 'Verification was successful!'
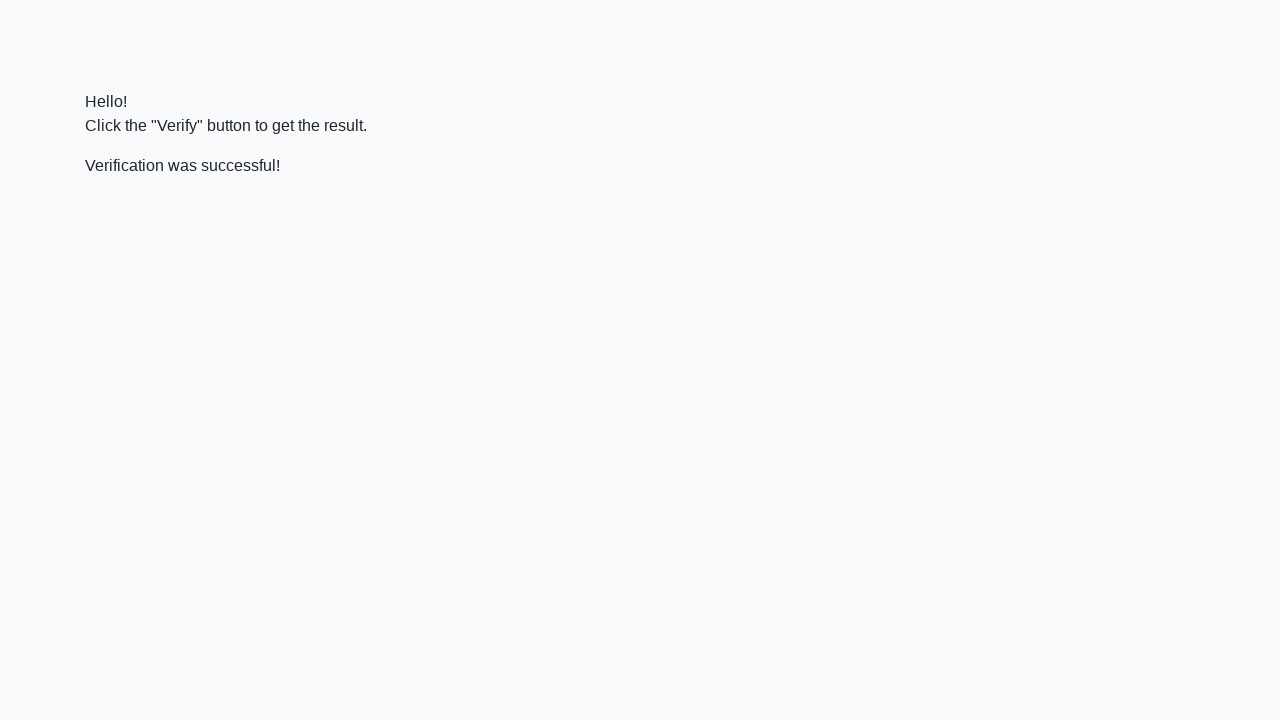

Verified that 'successful' text is present in the message
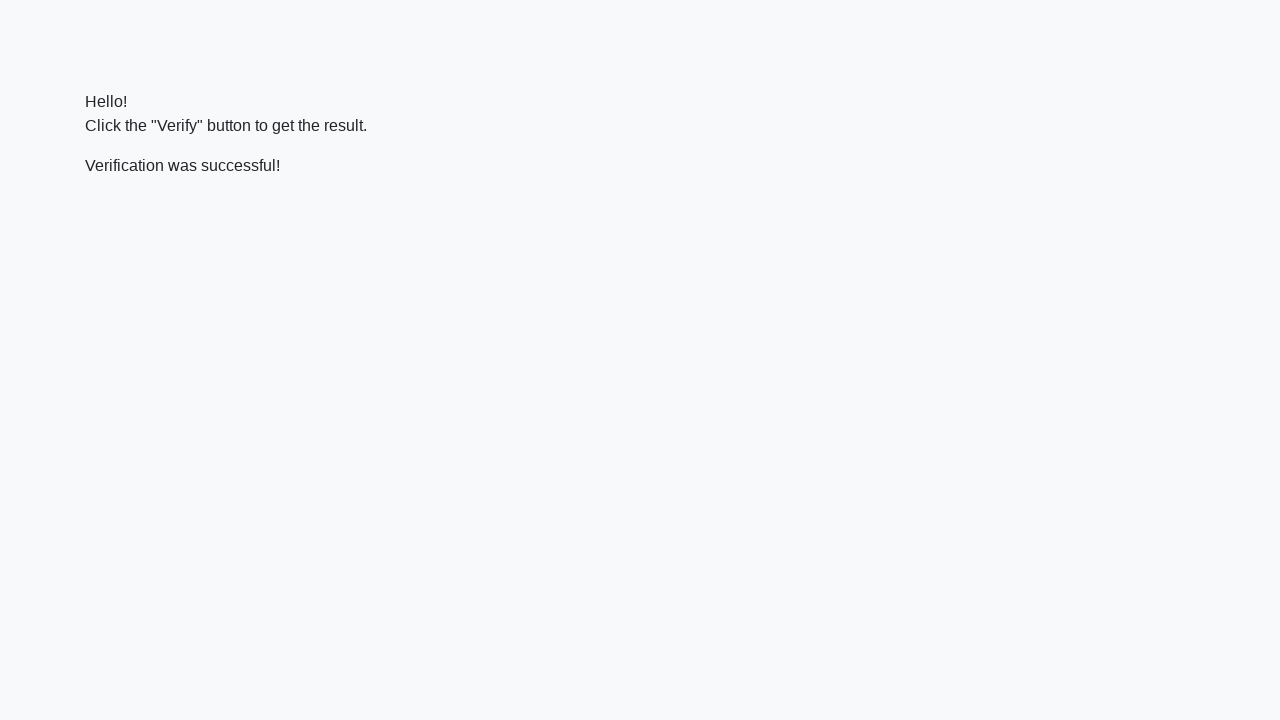

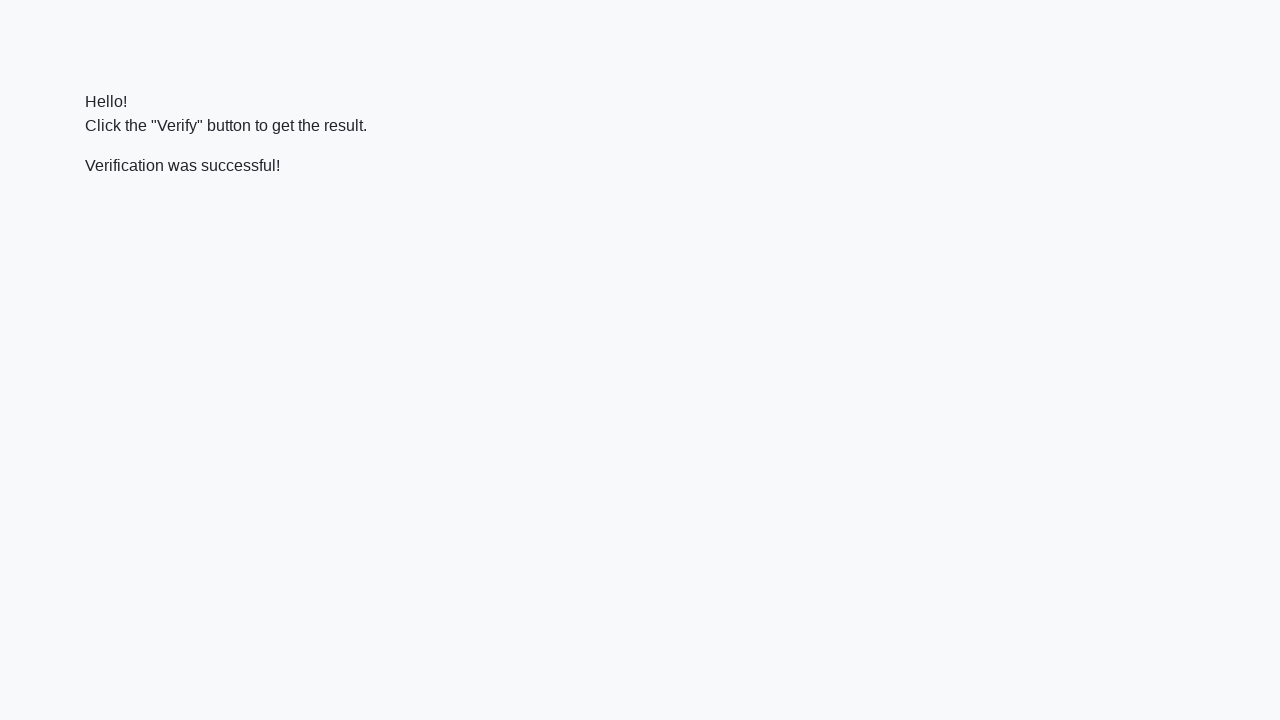